Tests a booking form by waiting for a specific price, clicking book button, solving a math problem, and submitting the answer

Starting URL: http://suninjuly.github.io/explicit_wait2.html

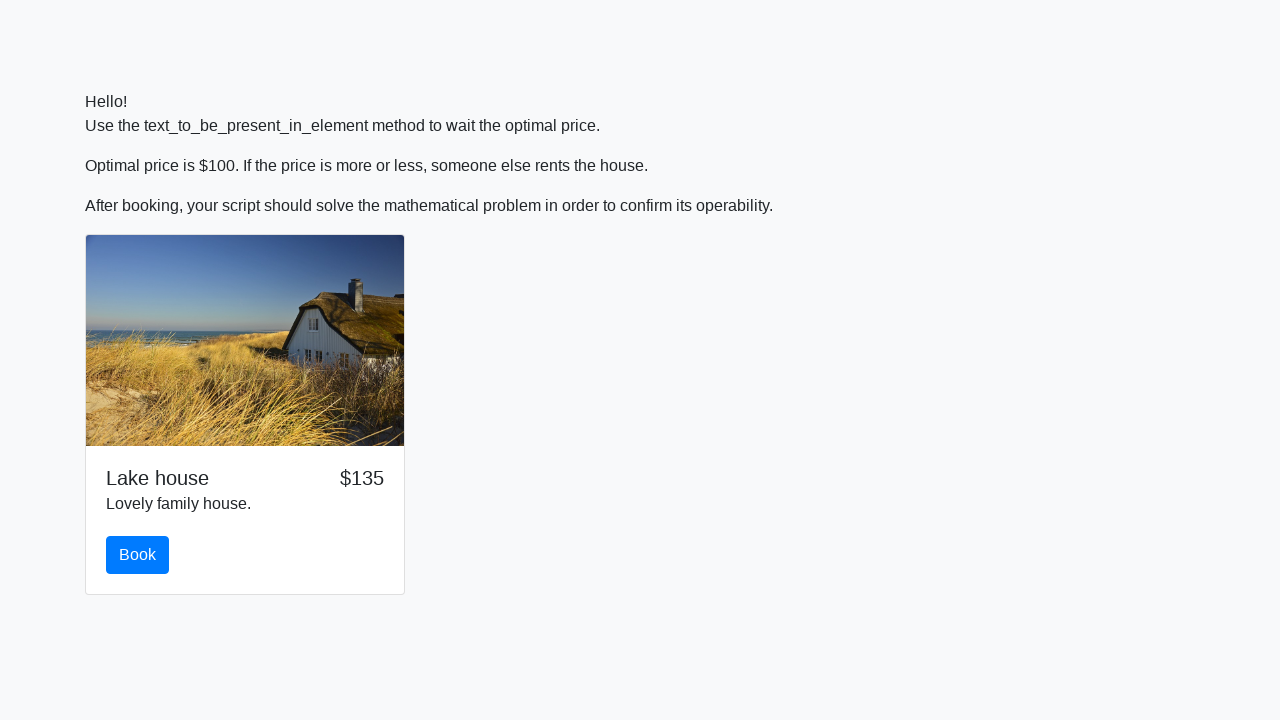

Waited for price to reach $100
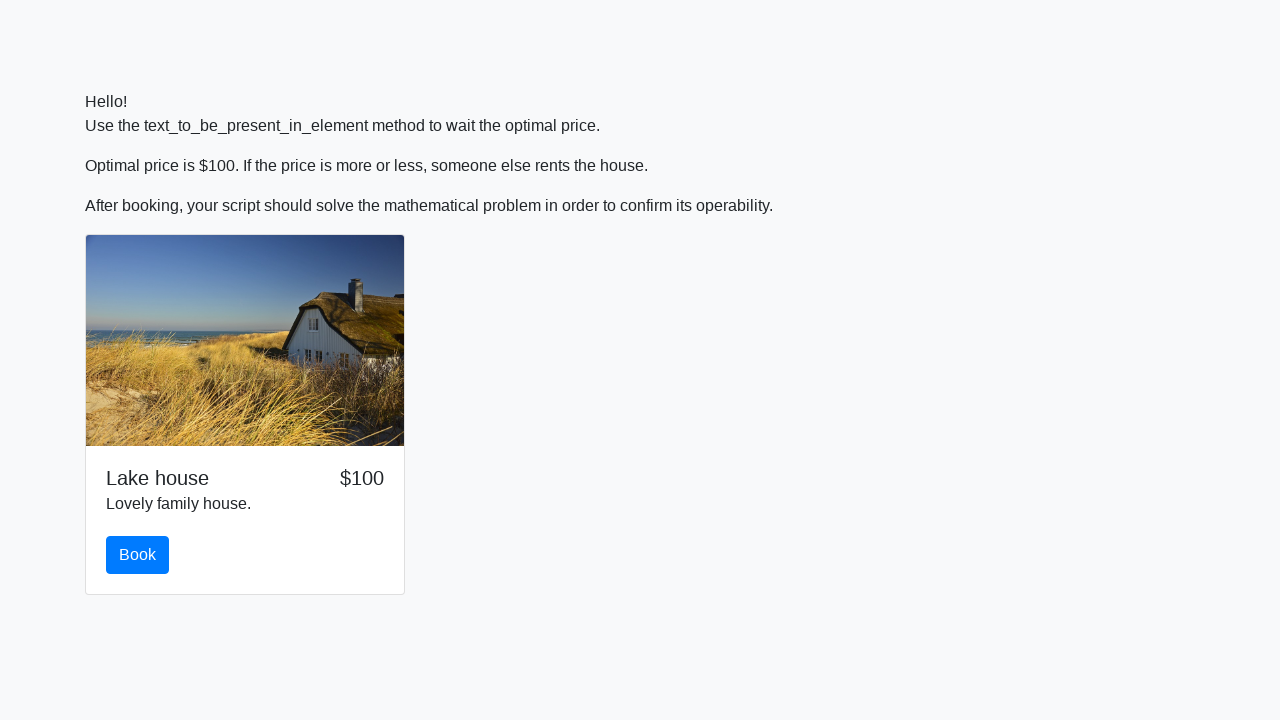

Clicked the book button at (138, 555) on #book
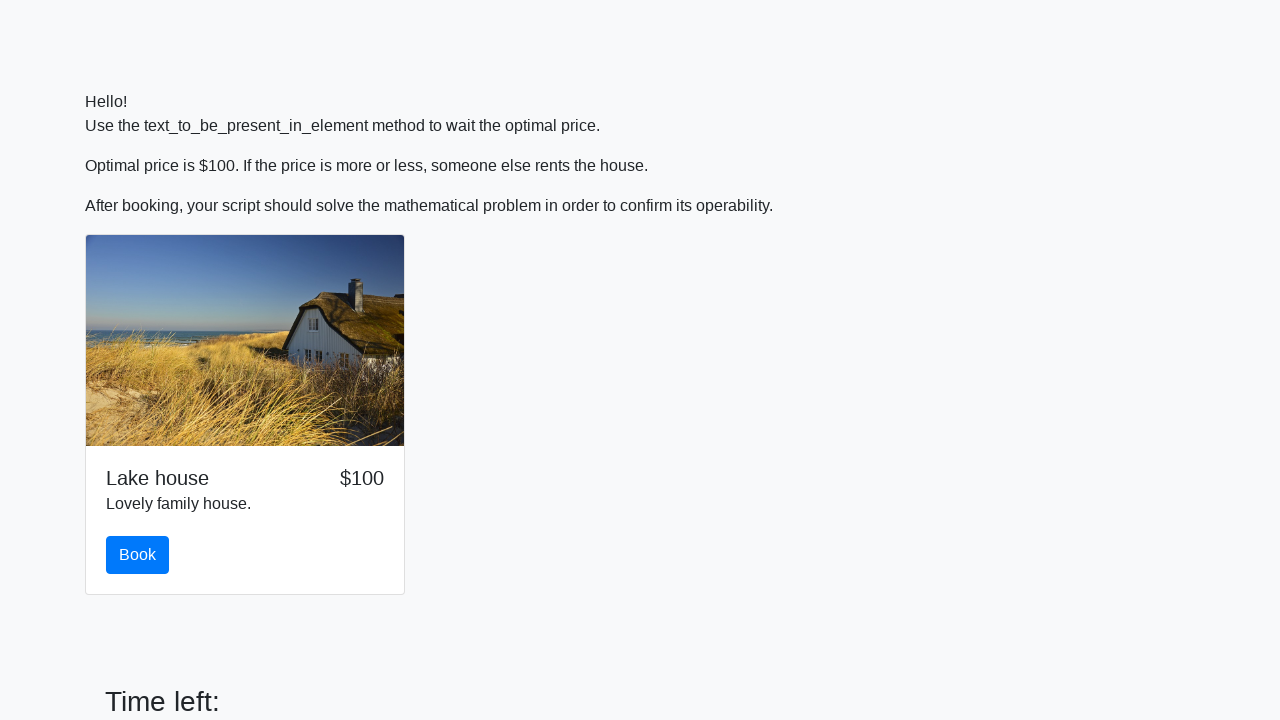

Retrieved input value from page: 650
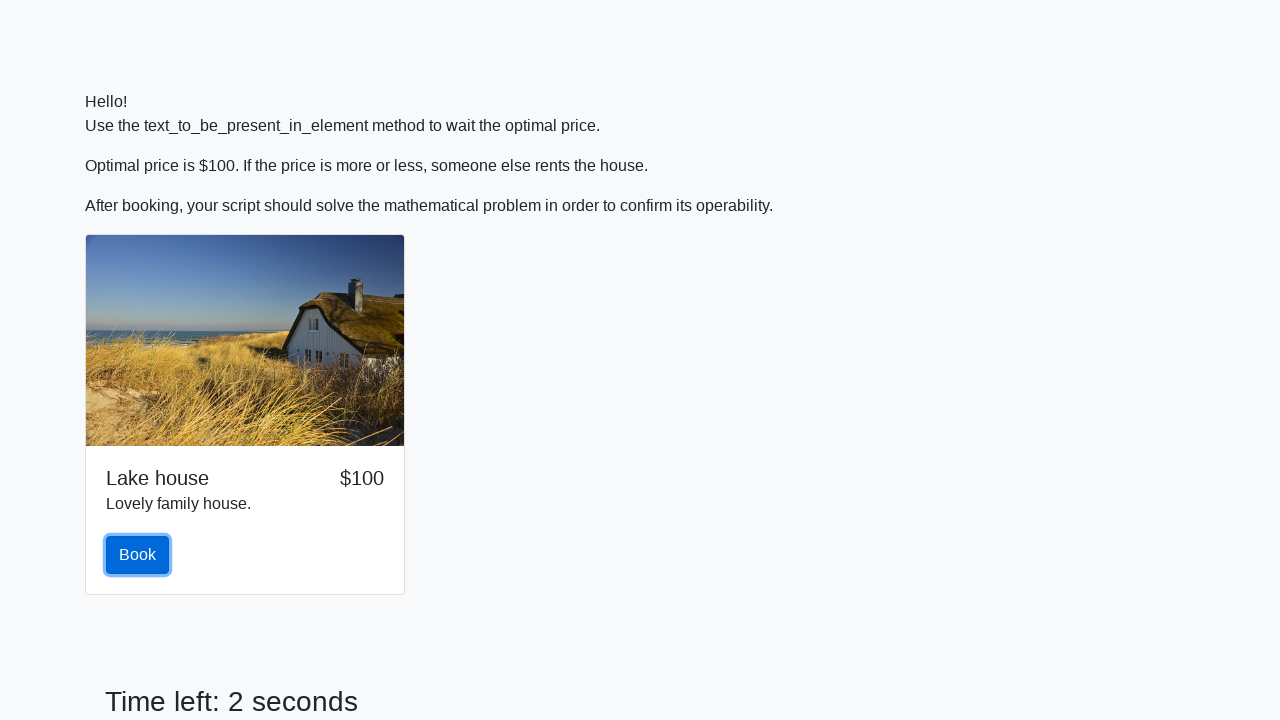

Calculated math answer: 1.2966536421520853
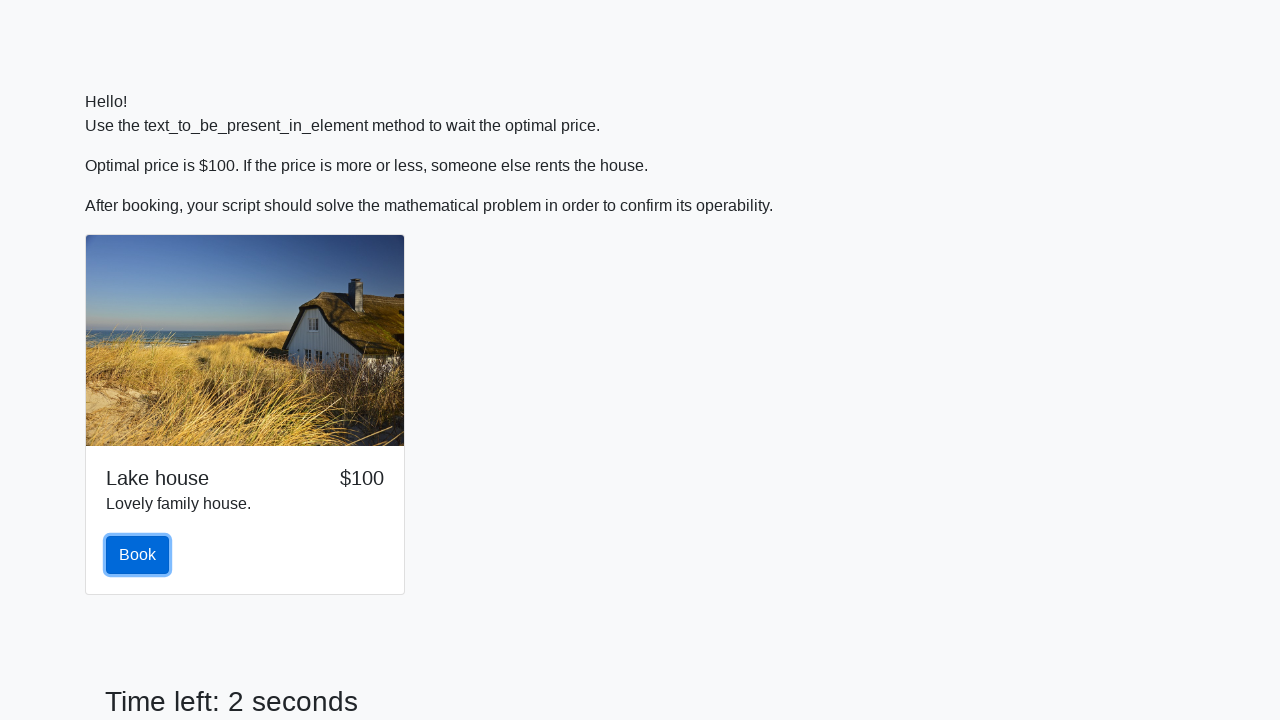

Filled in the calculated answer in the answer field on #answer
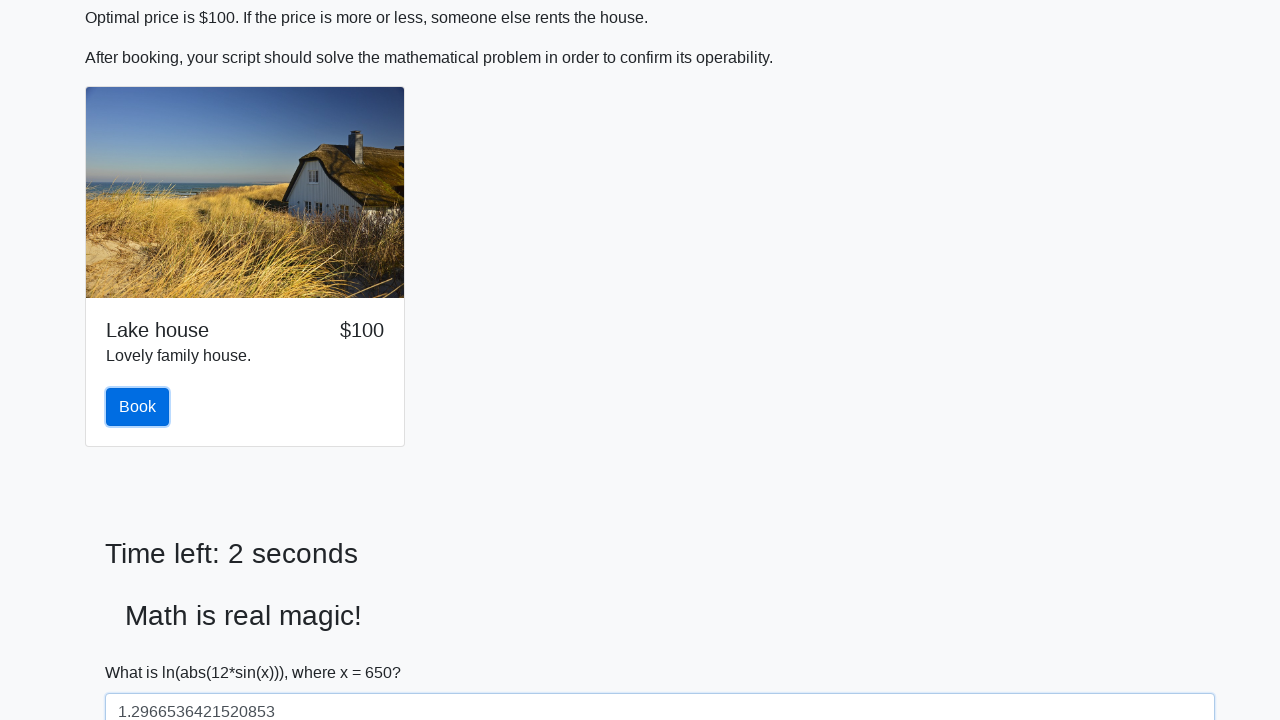

Solve button is now attached to the DOM
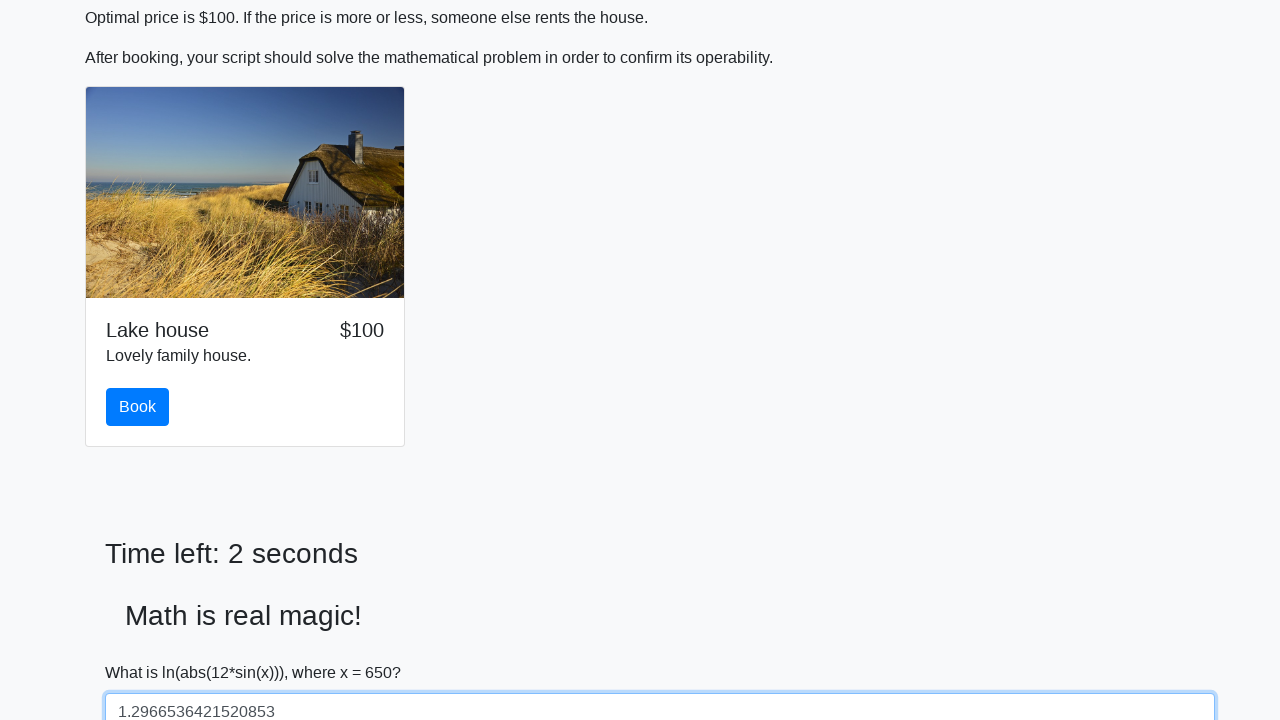

Clicked the solve button at (143, 651) on #solve
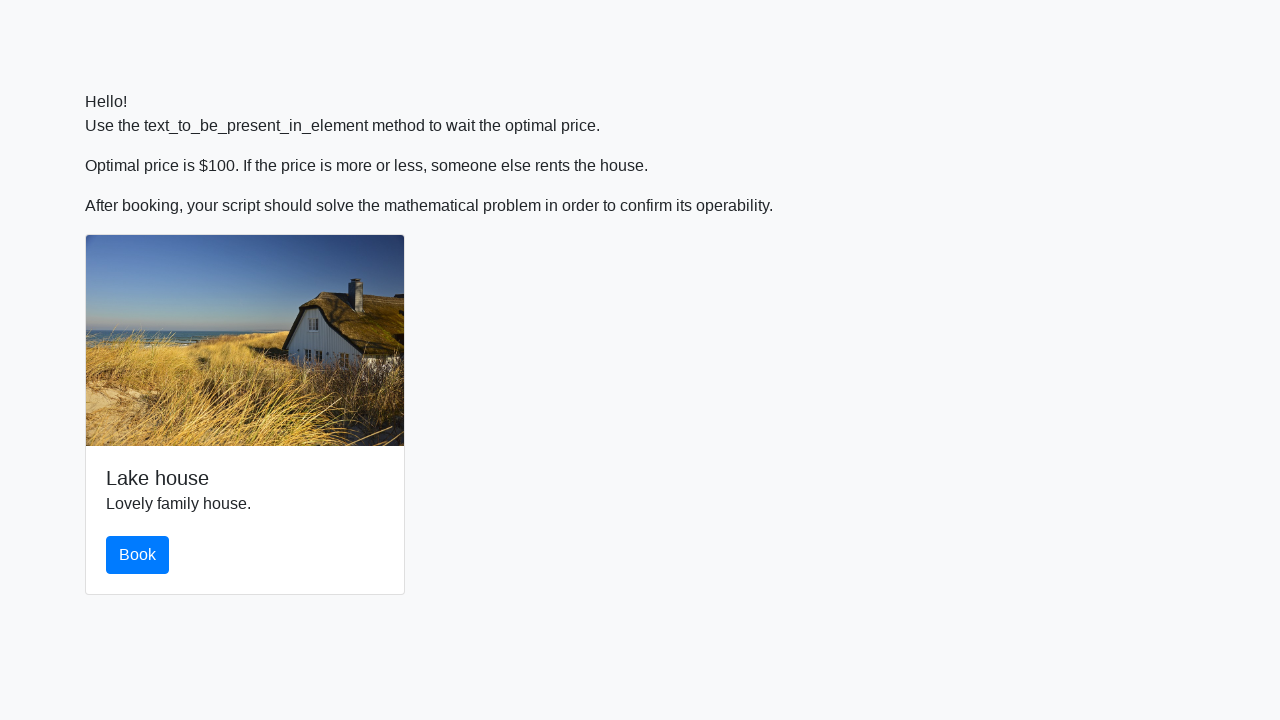

Set up dialog handler to accept alerts
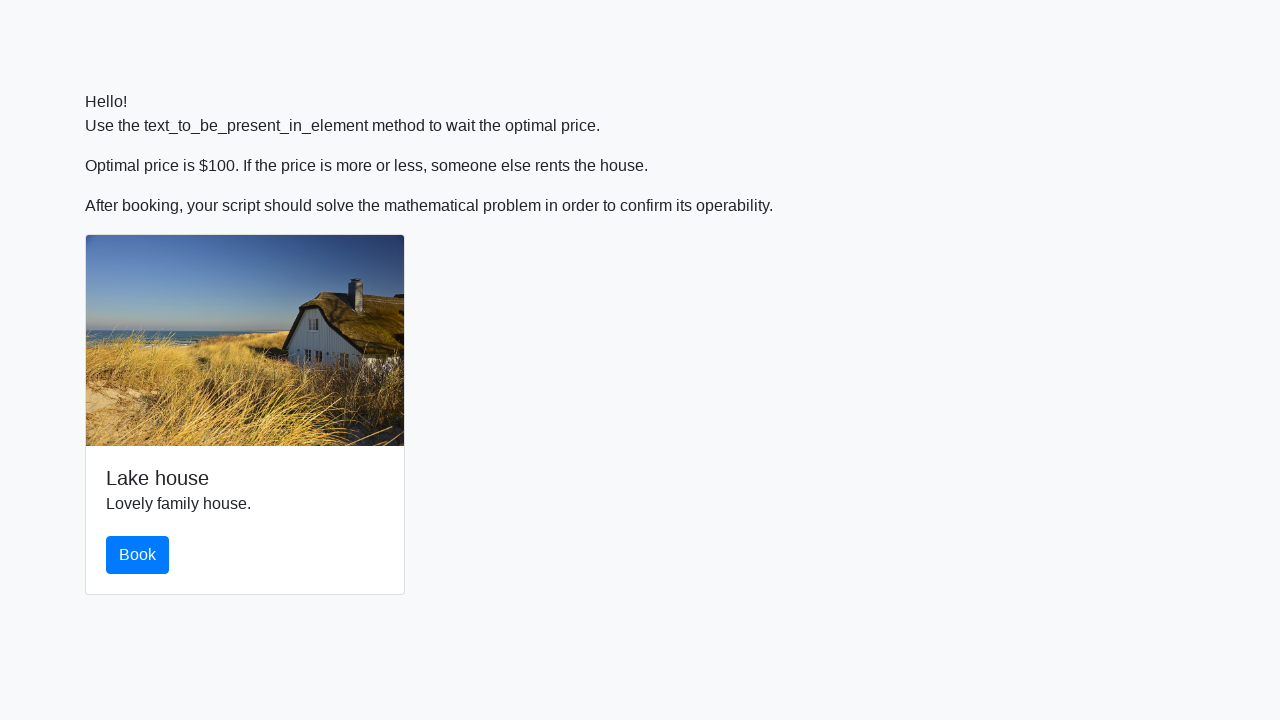

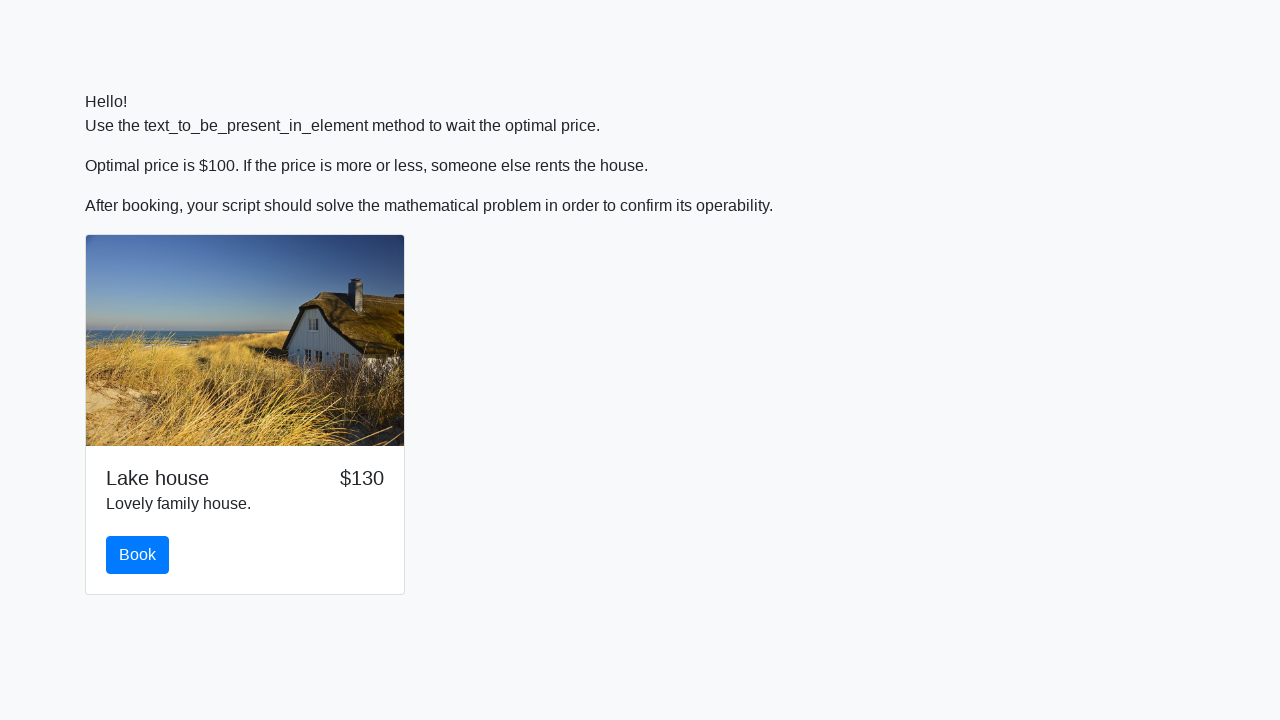